Navigates to the Student page, types text into search field, then clears it

Starting URL: https://gravitymvctestapplication.azurewebsites.net/Student

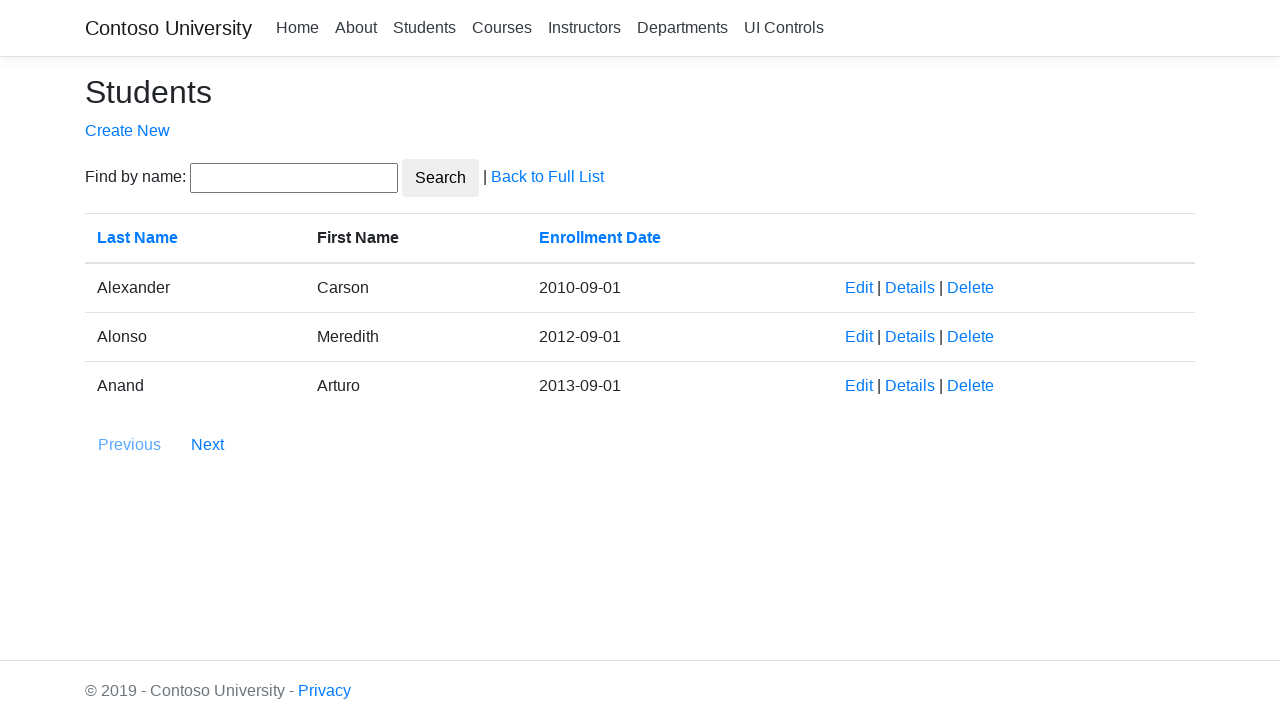

Typed 'hello' into the search field on input#SearchString
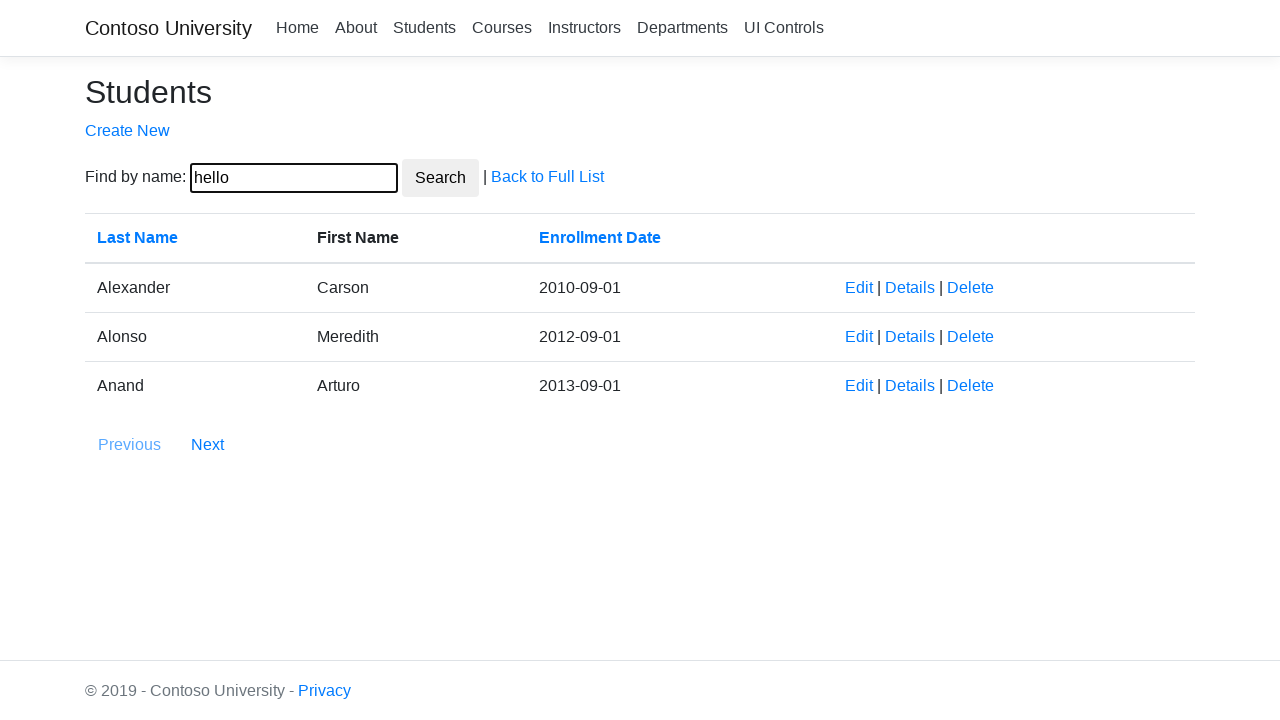

Pressed Home key to move cursor to beginning of search field on input#SearchString
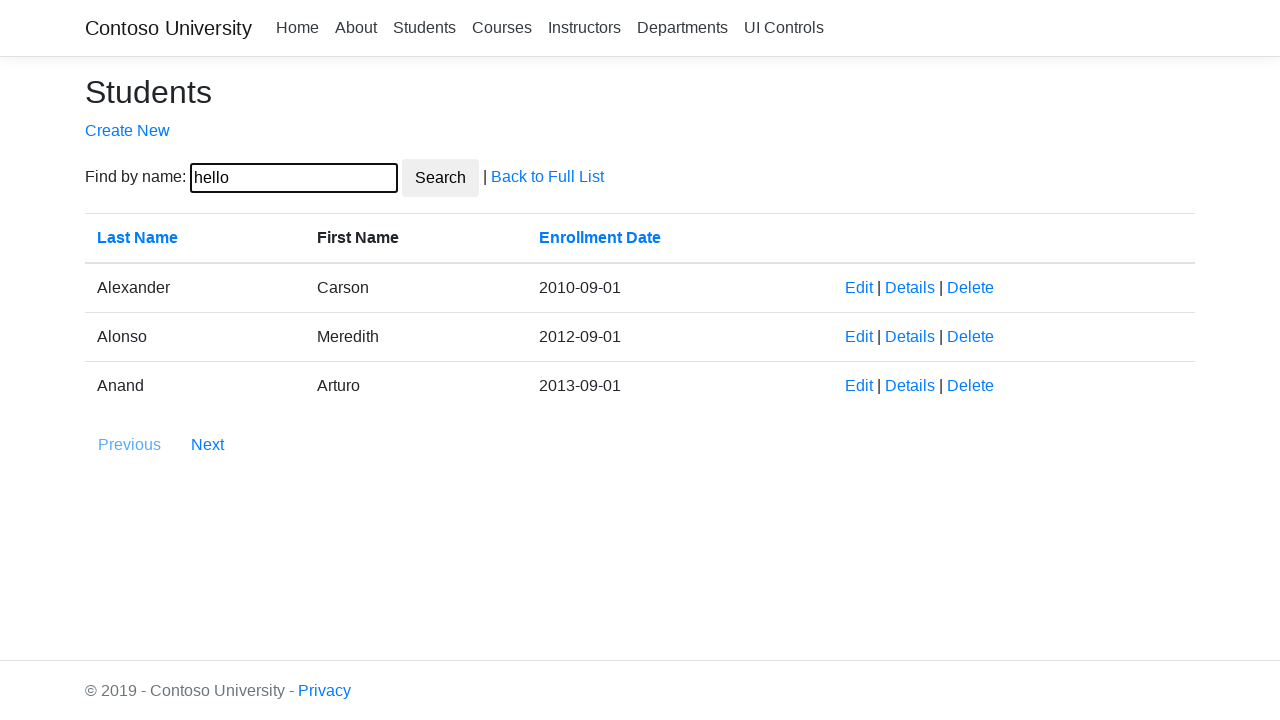

Cleared the search field on input#SearchString
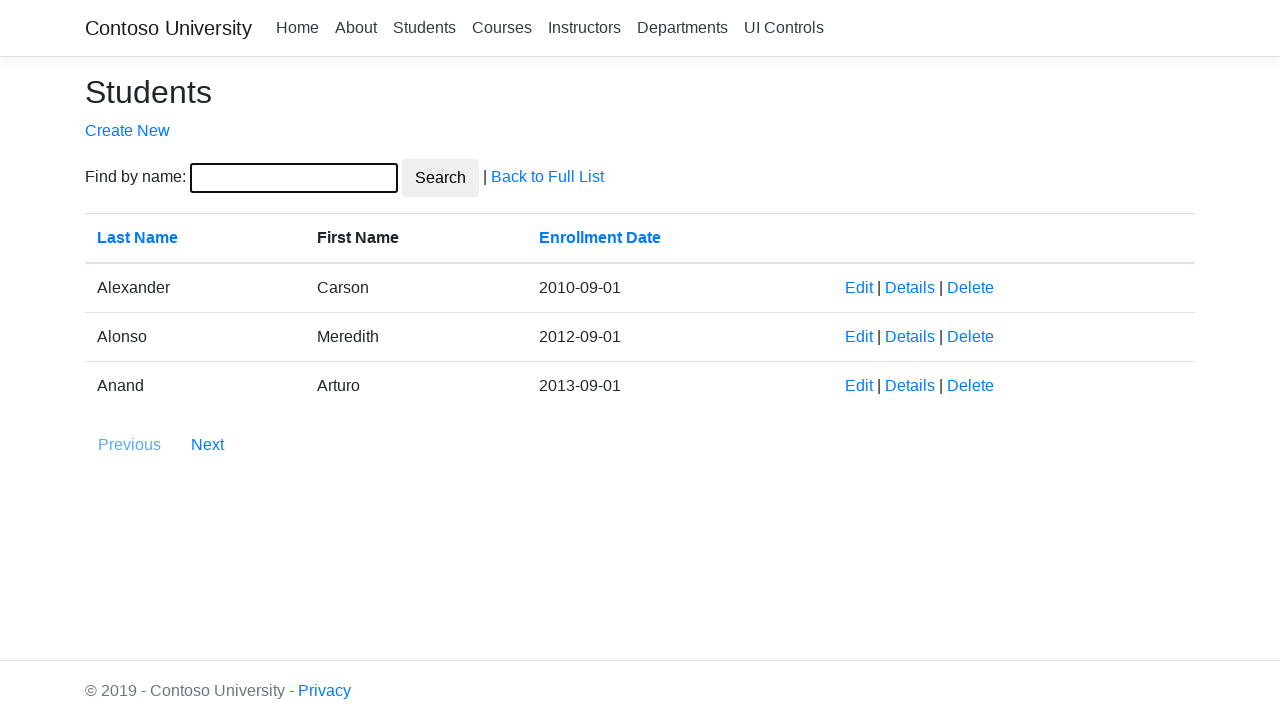

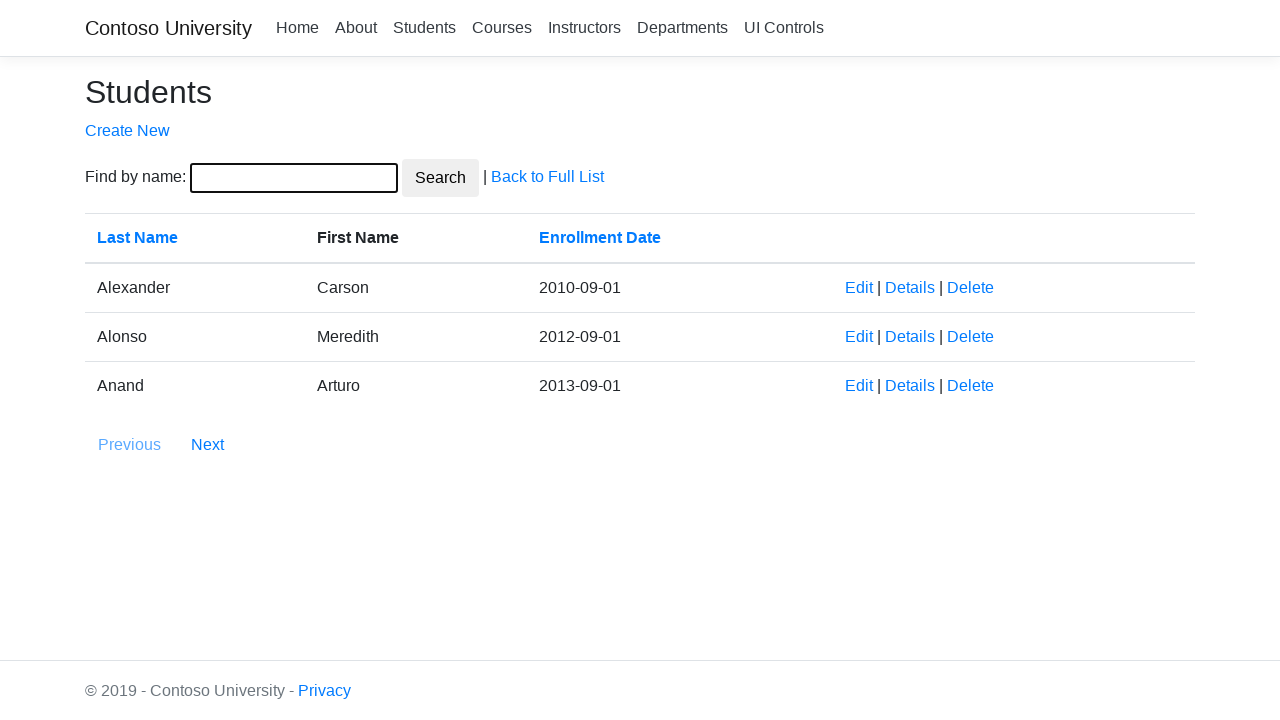